Tests the contact form functionality on demoblaze.com by clicking the Contact link, filling in email, name, and message fields, submitting the form, and verifying the success alert message.

Starting URL: https://www.demoblaze.com/

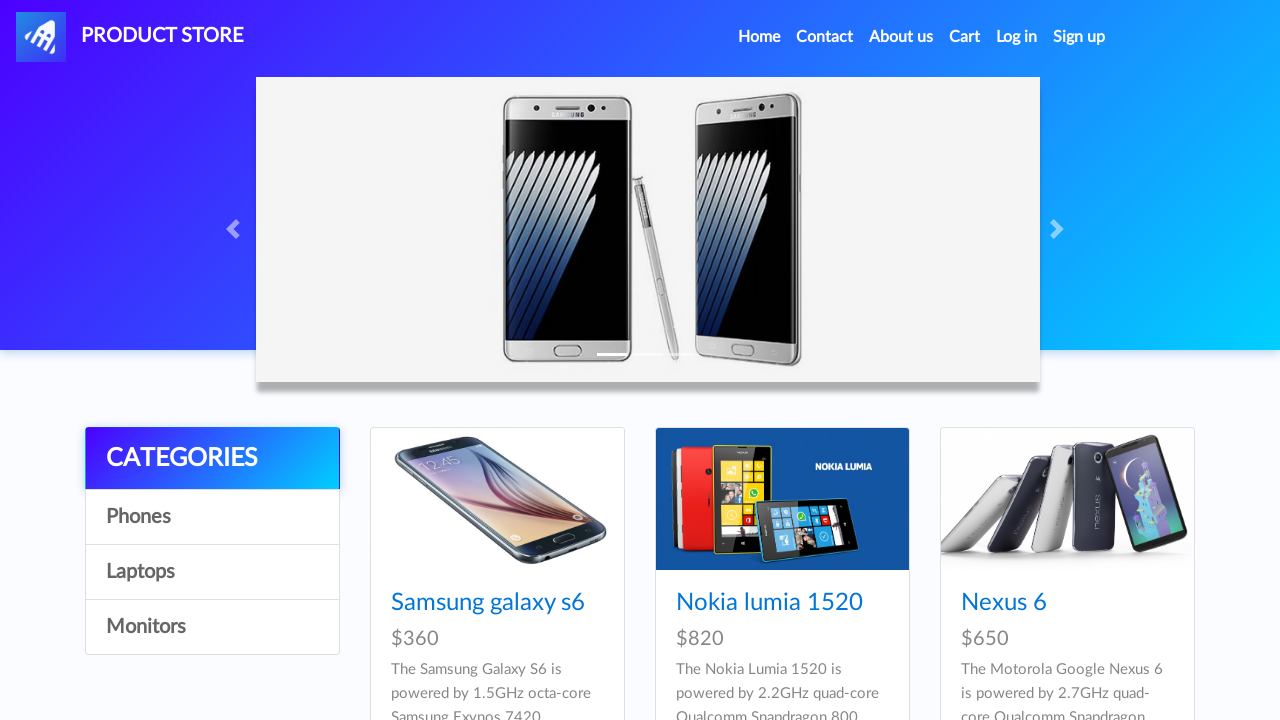

Clicked Contact link in navigation at (825, 37) on a:has-text('Contact')
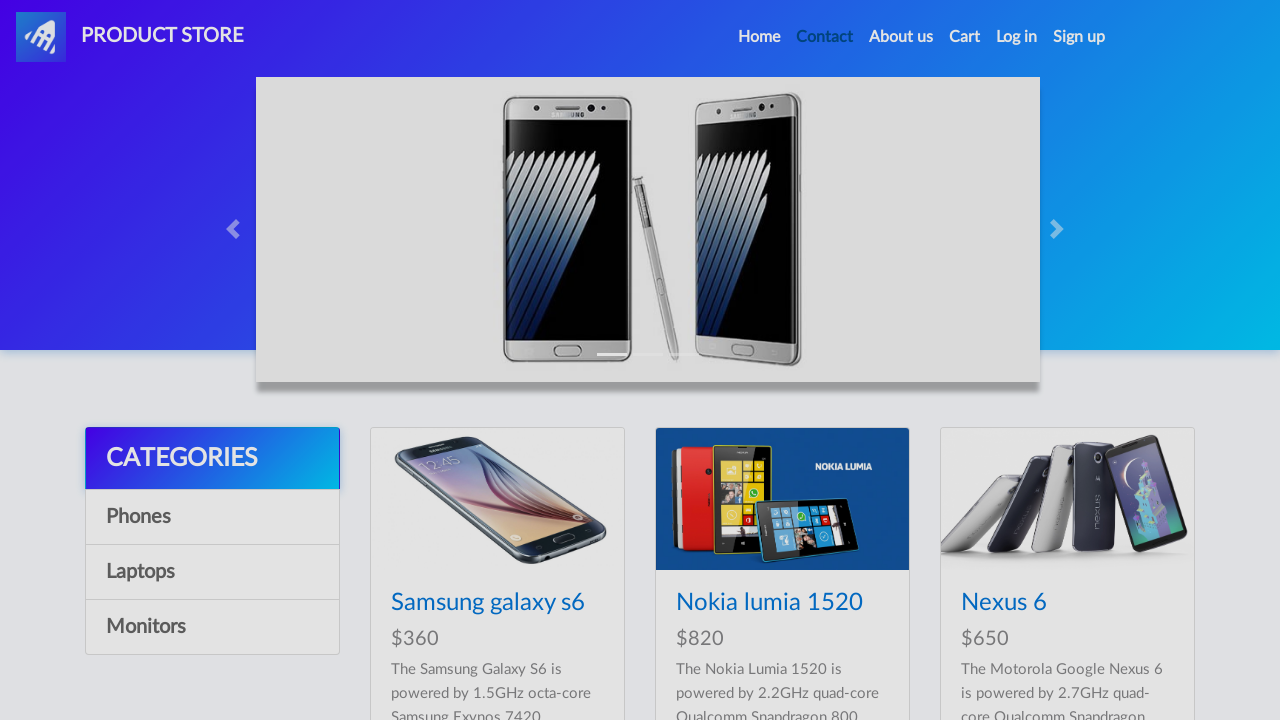

Contact modal appeared
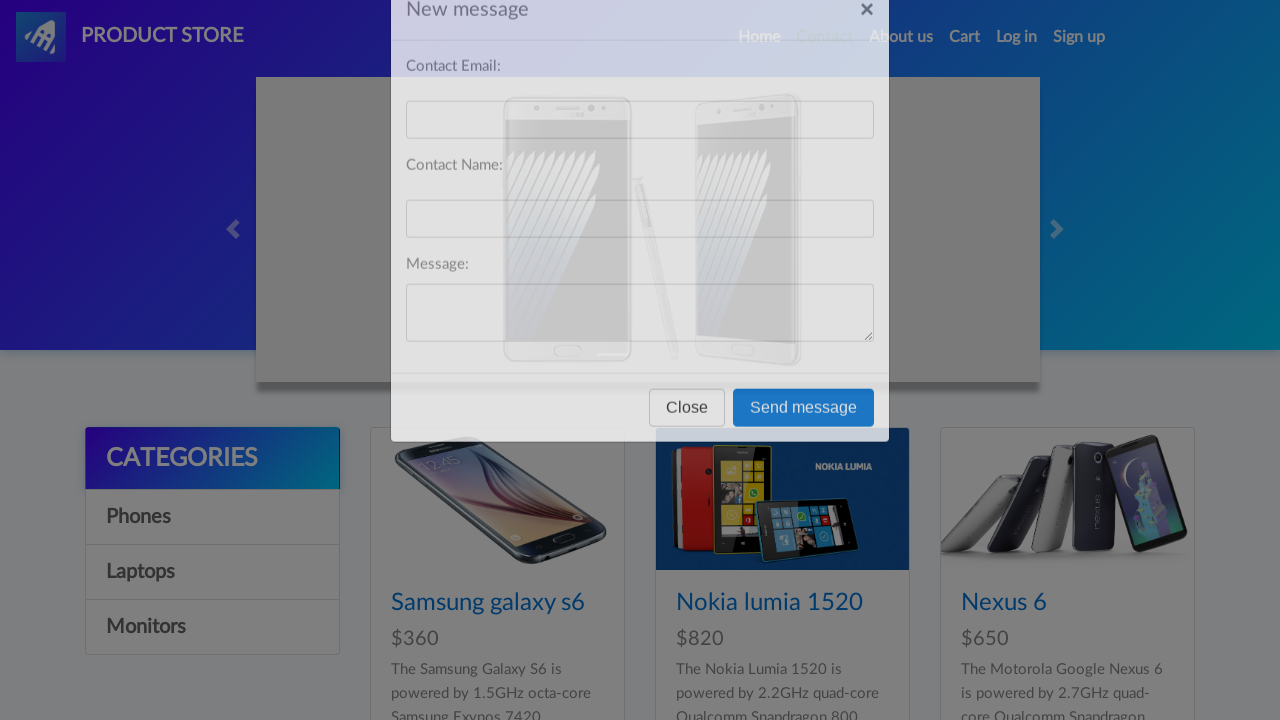

Filled email field with 'tester@gmail.com' on #recipient-email
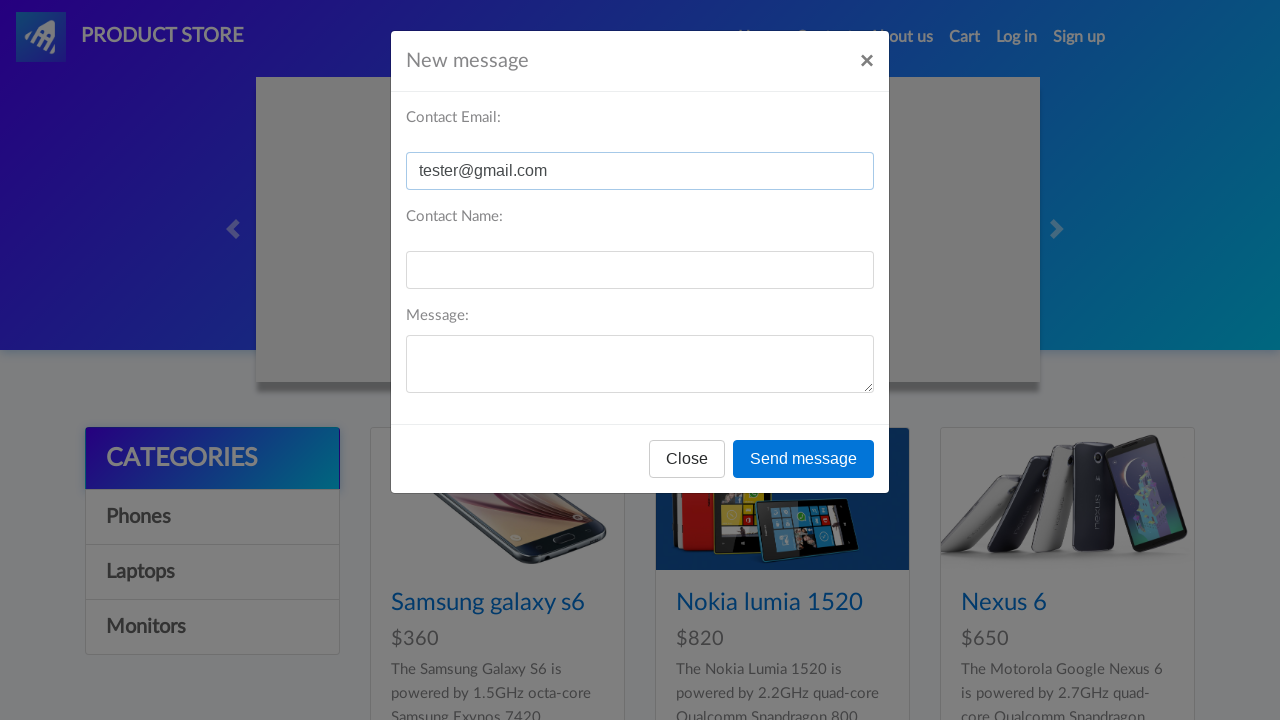

Filled name field with 'Mr Tester' on #recipient-name
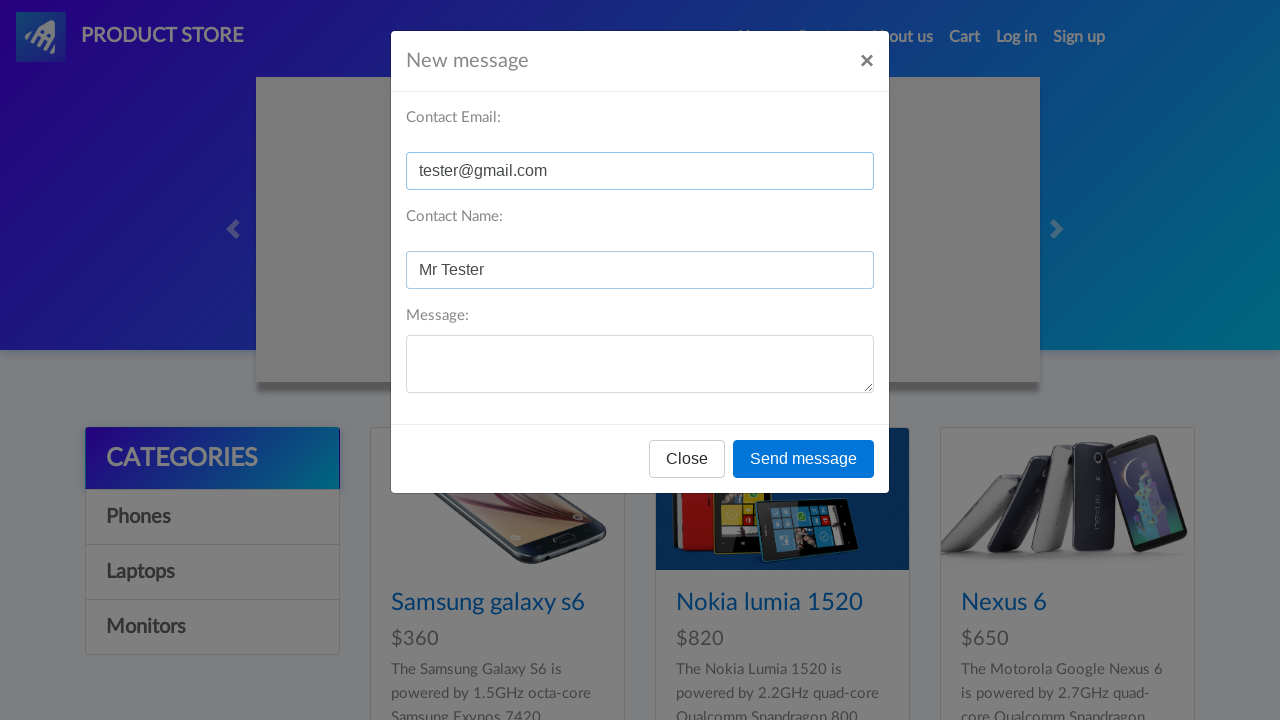

Filled message field with 'Hello!' on #message-text
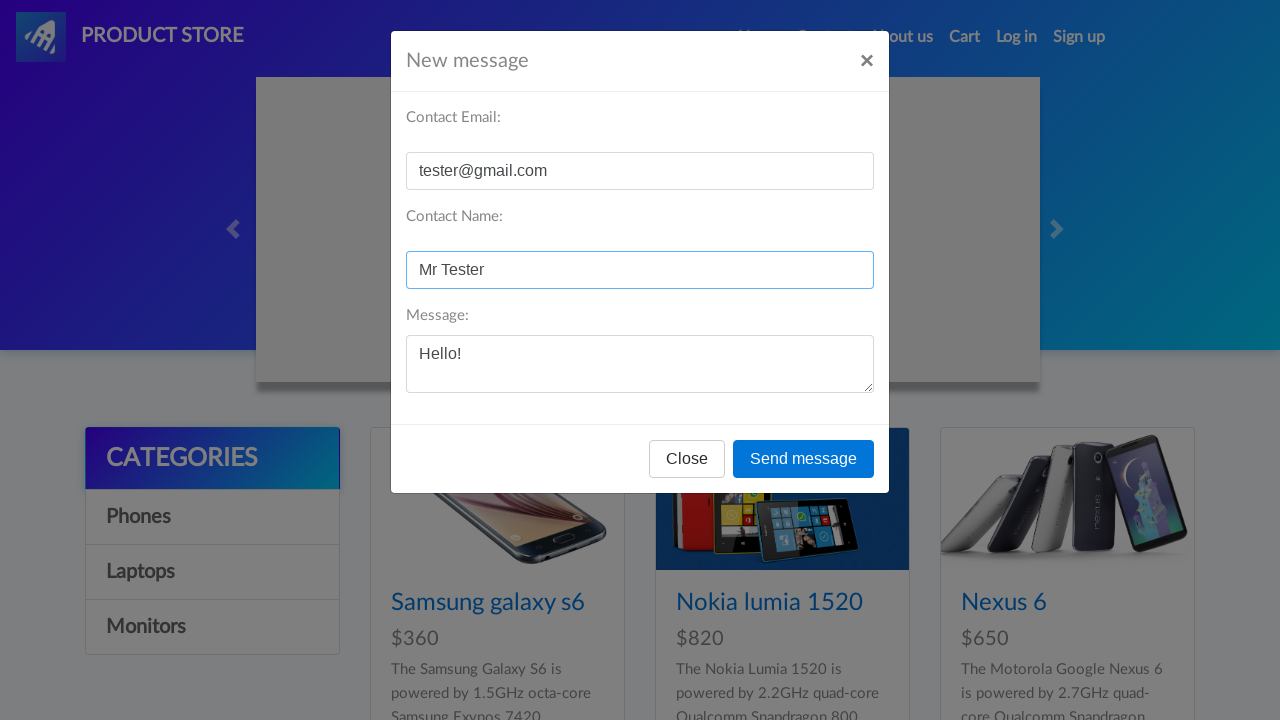

Clicked Send message button at (804, 459) on button:has-text('Send message')
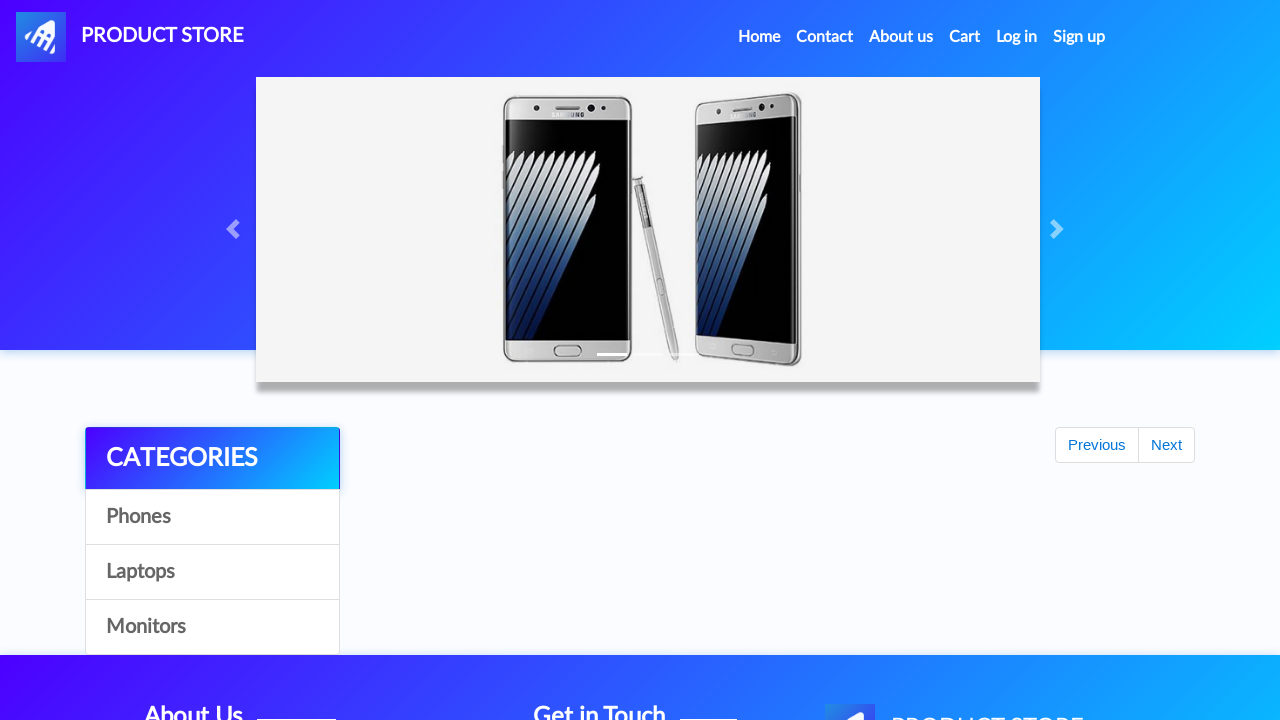

Set up alert dialog handler
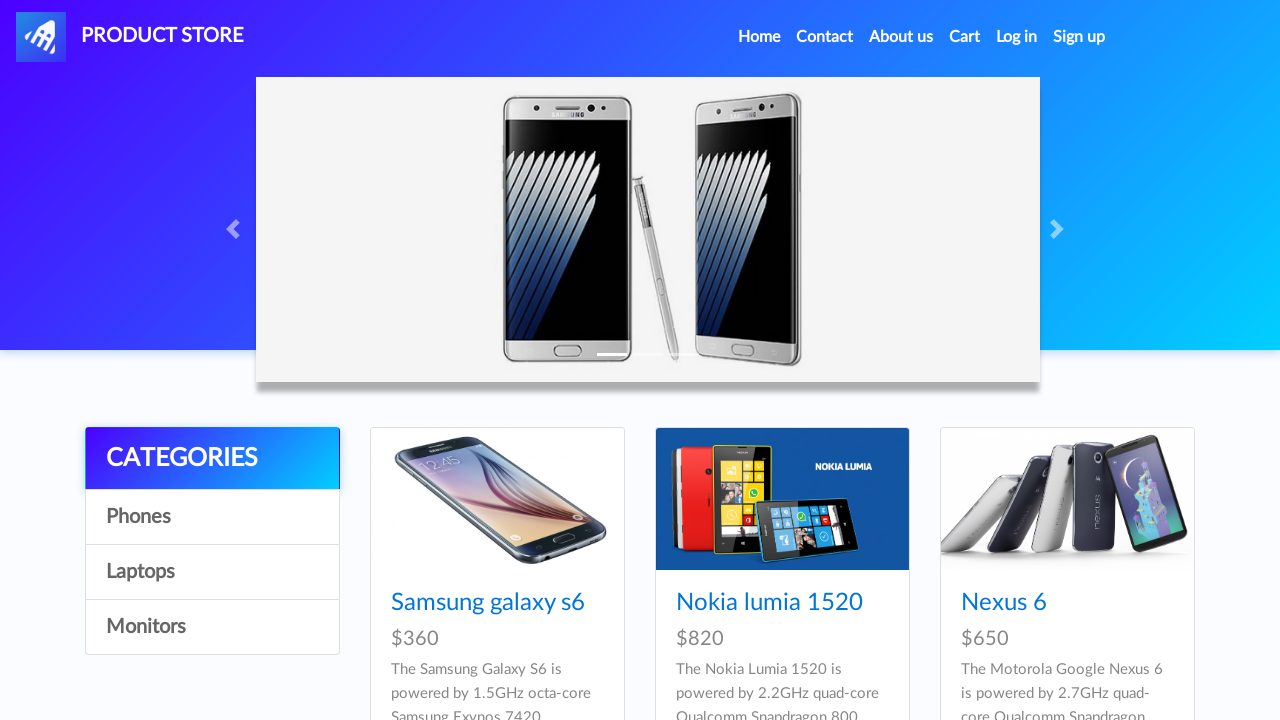

Waited for alert to be processed
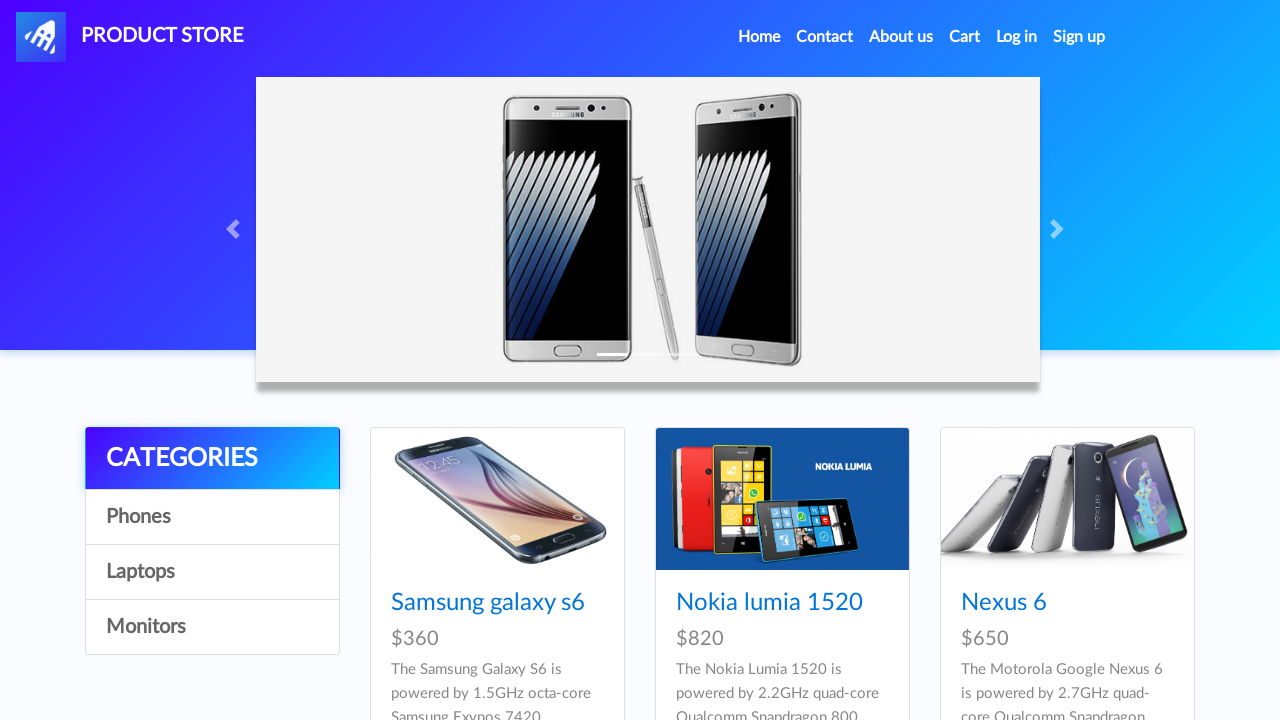

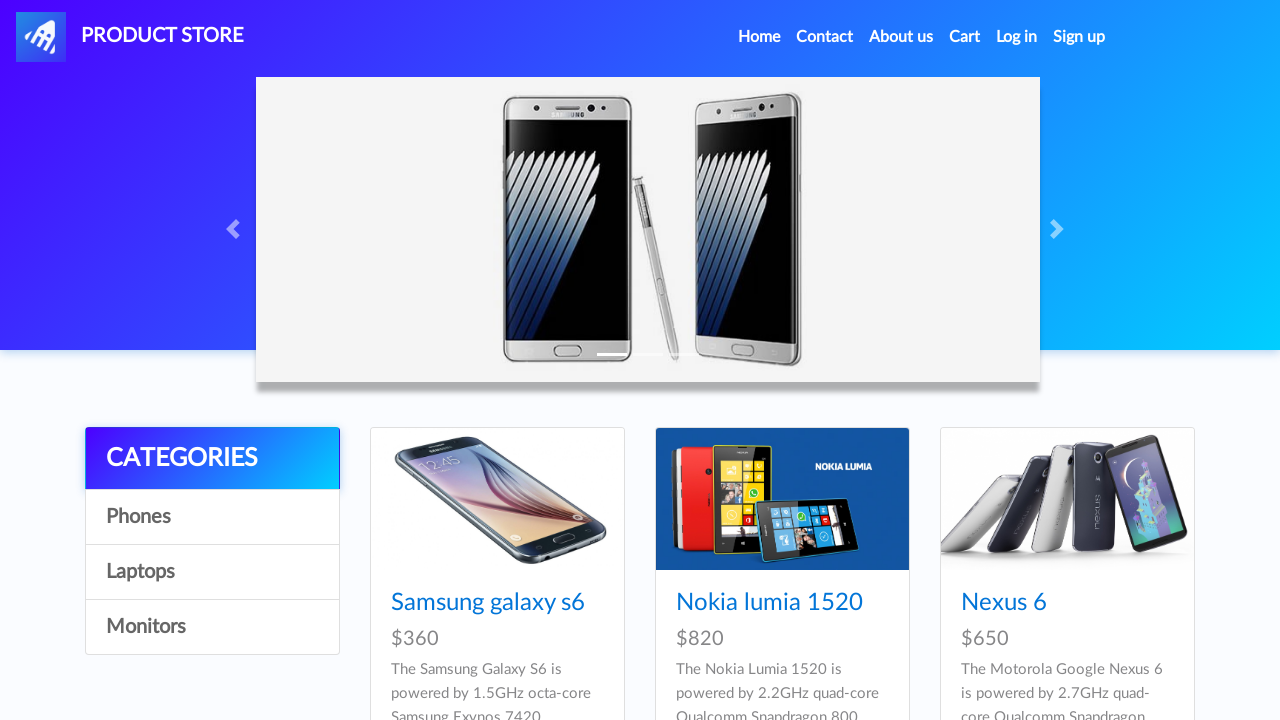